Tests dropdown selection functionality on leafground.com by navigating to the dropdown section and selecting various options from country, city, course, language, and value dropdowns.

Starting URL: https://www.leafground.com/

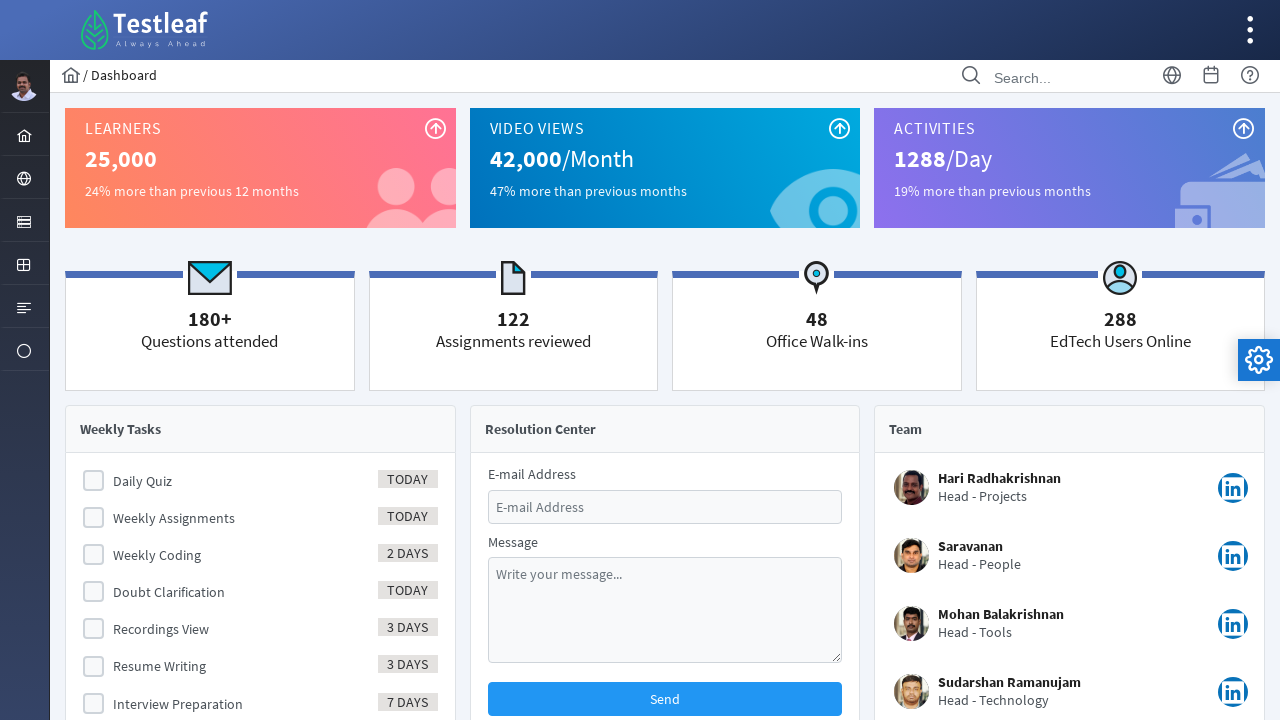

Clicked menu button to access dropdown section at (24, 220) on xpath=//ul[@id='menuform:j_idt37']/li[@id='menuform:j_idt40']
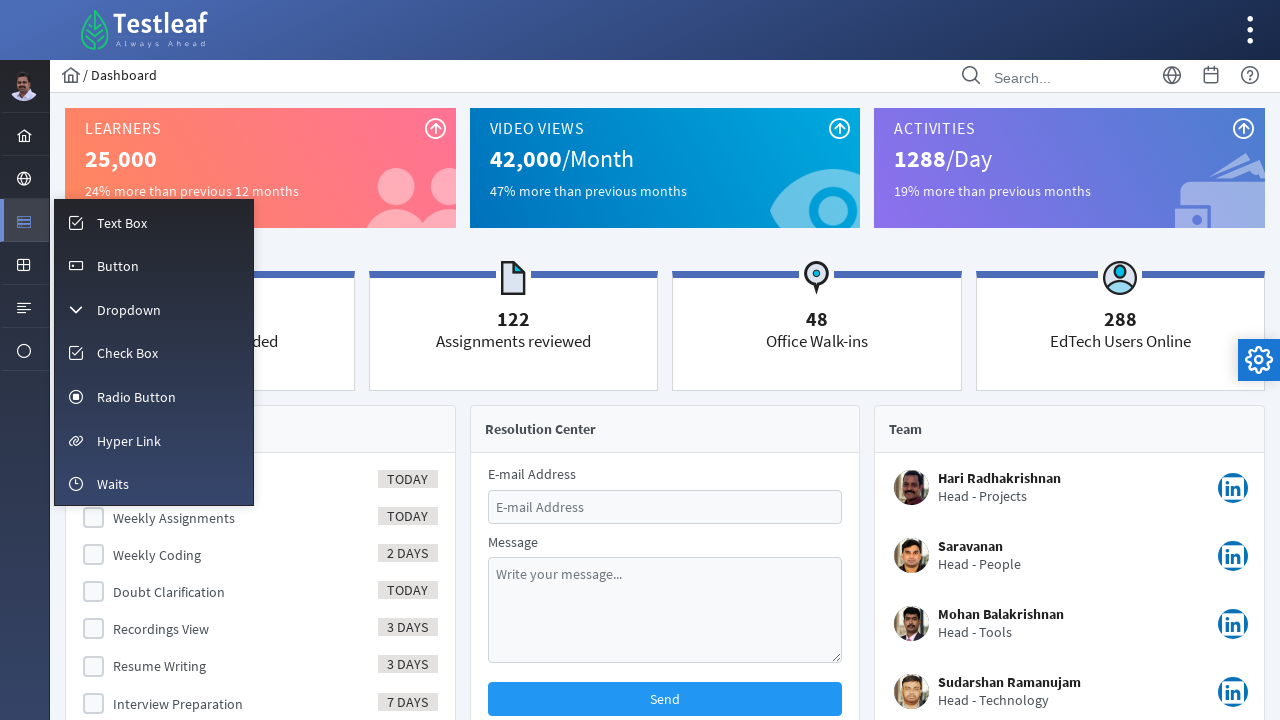

Clicked dropdown menu item with chevron icon at (76, 310) on xpath=//ul[@role='menu']/following::i[@class='pi pi-fw pi-chevron-down layout-me
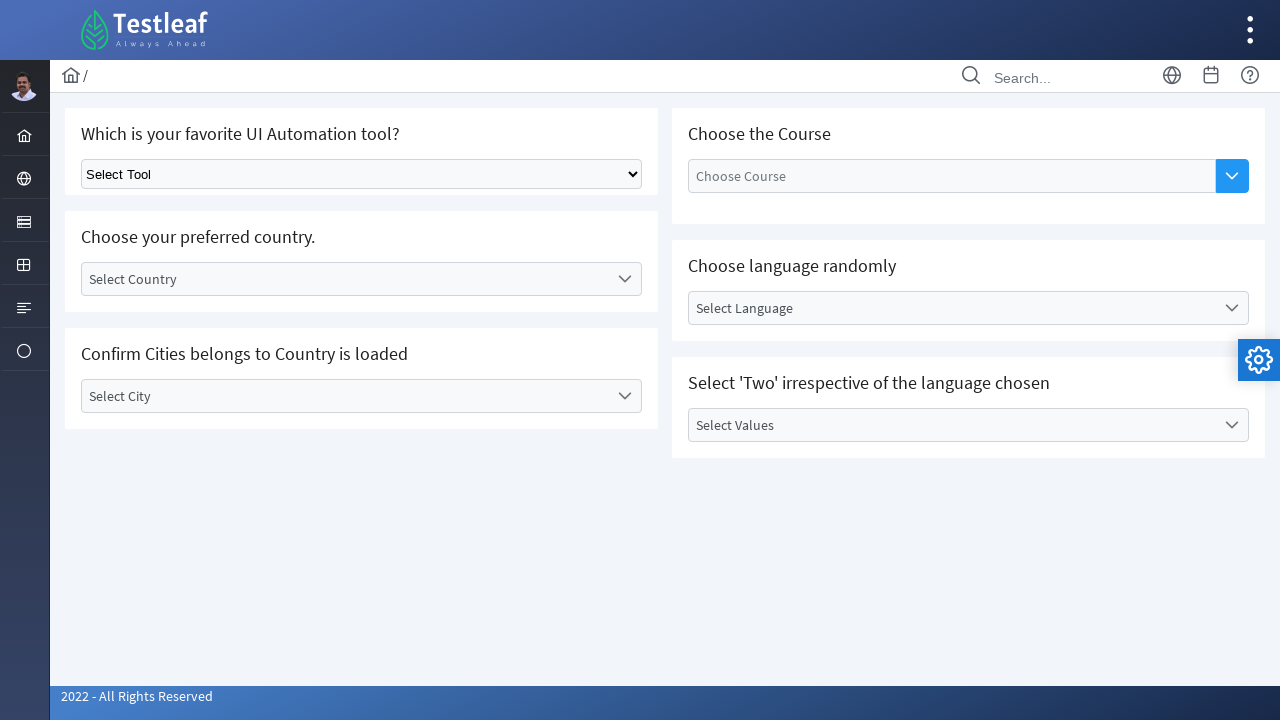

Country dropdown label loaded
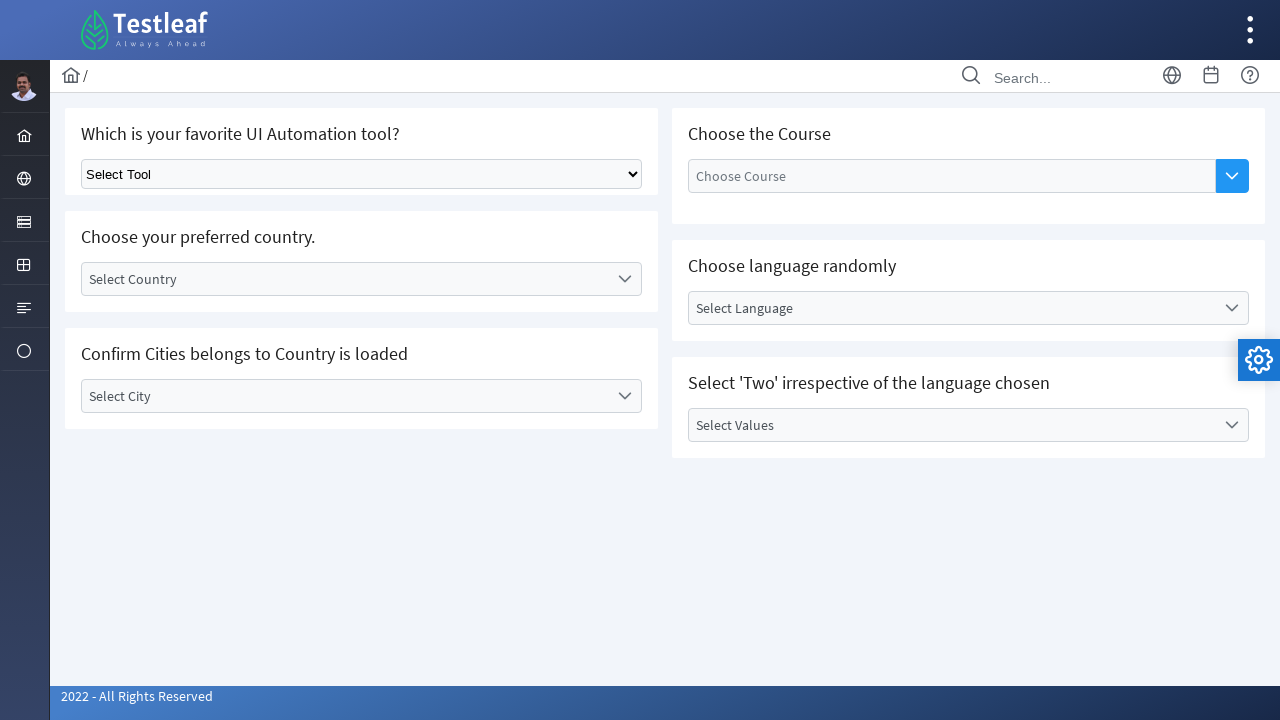

Clicked country dropdown at (345, 279) on xpath=//label[@id='j_idt87:country_label']
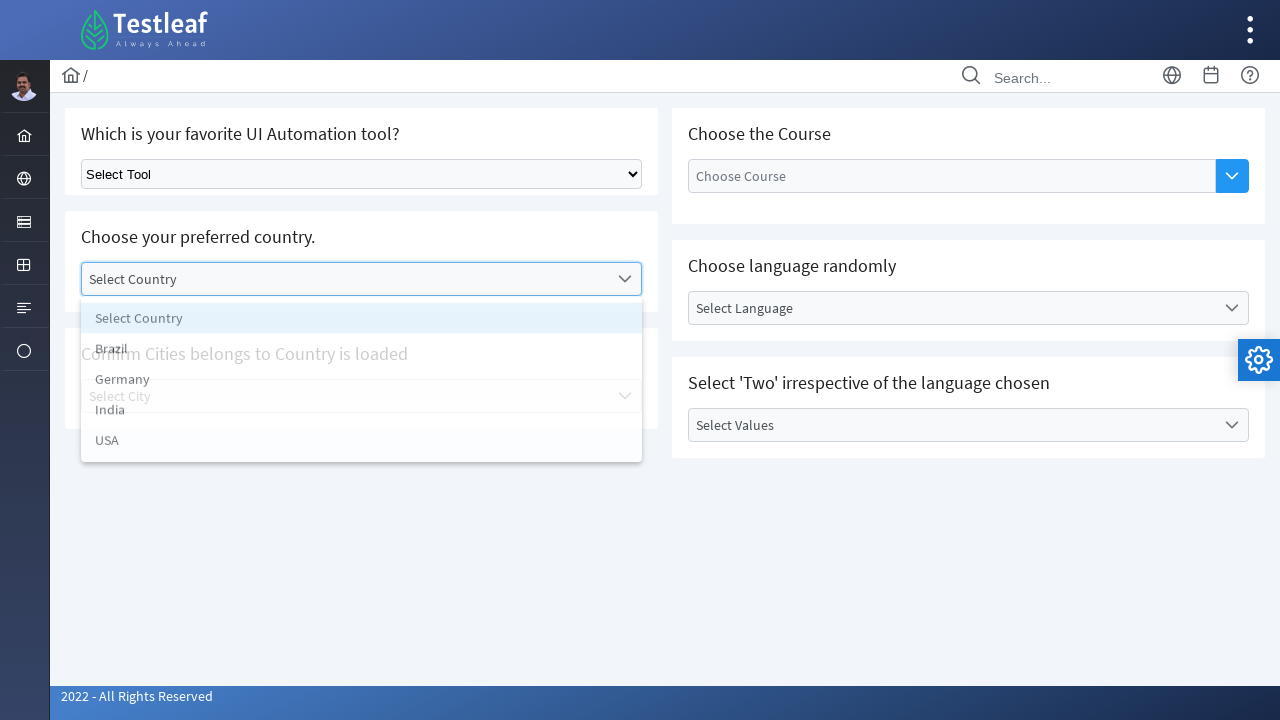

Selected Germany from country dropdown at (362, 383) on xpath=//li[@data-label='Germany']
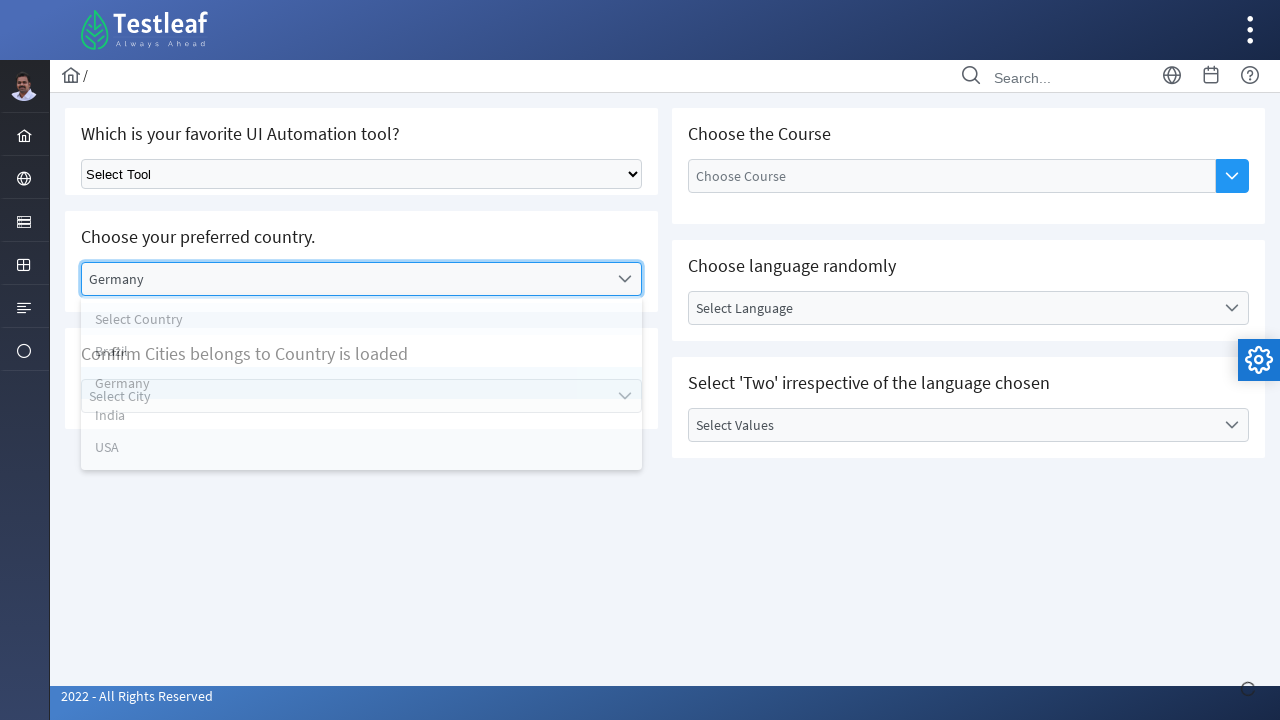

Clicked city dropdown at (345, 396) on xpath=//label[@id='j_idt87:city_label']
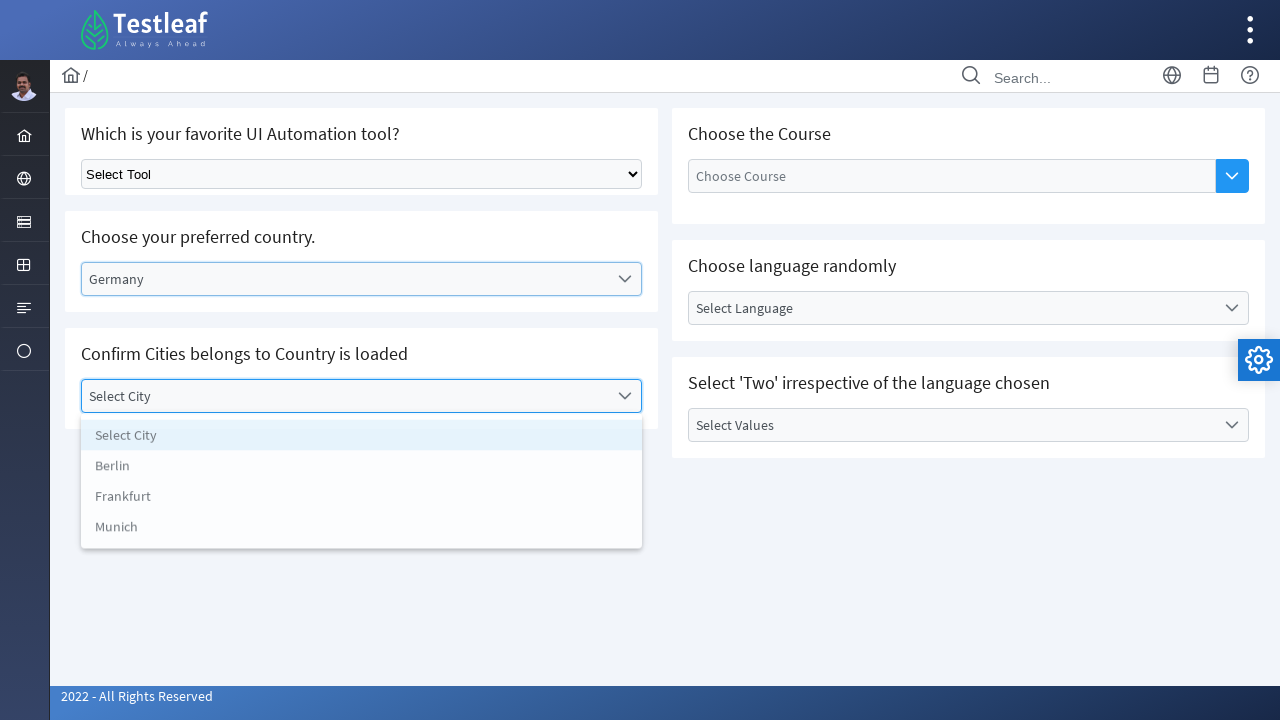

Selected Berlin from city dropdown at (362, 468) on xpath=//li[@data-label='Berlin']
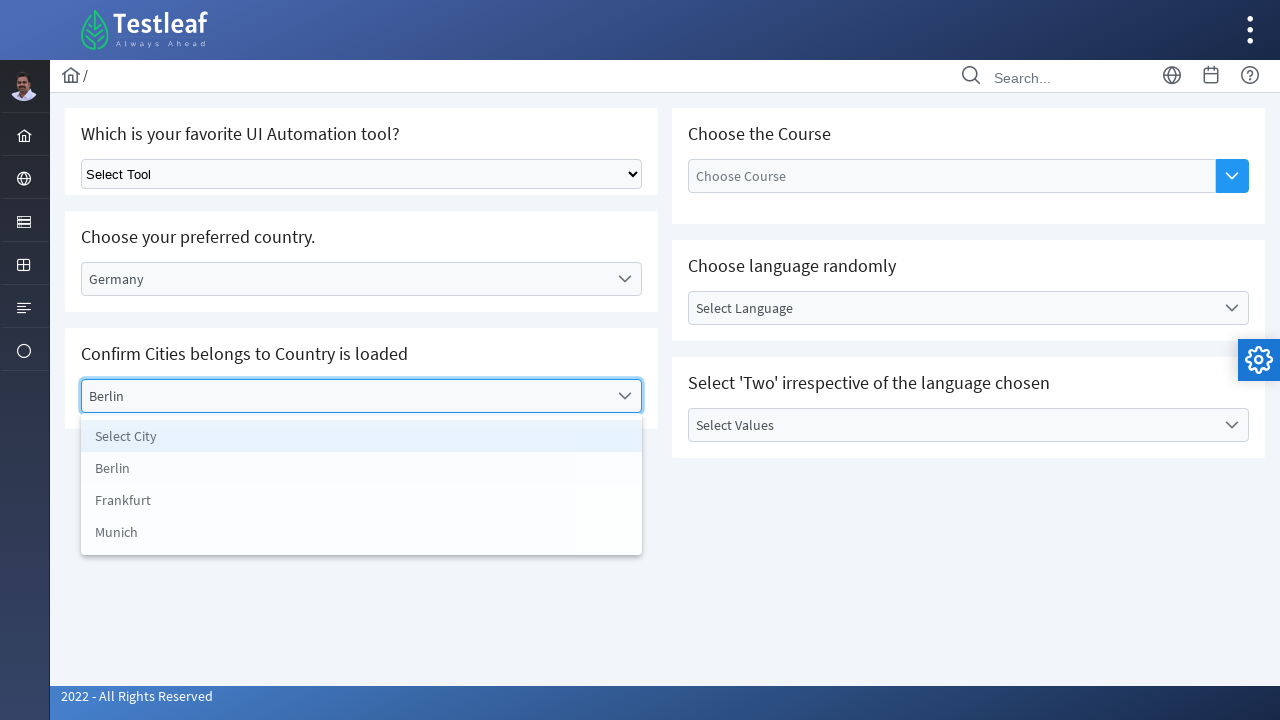

Clicked course autocomplete dropdown button at (1232, 176) on xpath=//button[@class='ui-autocomplete-dropdown ui-button ui-widget ui-state-def
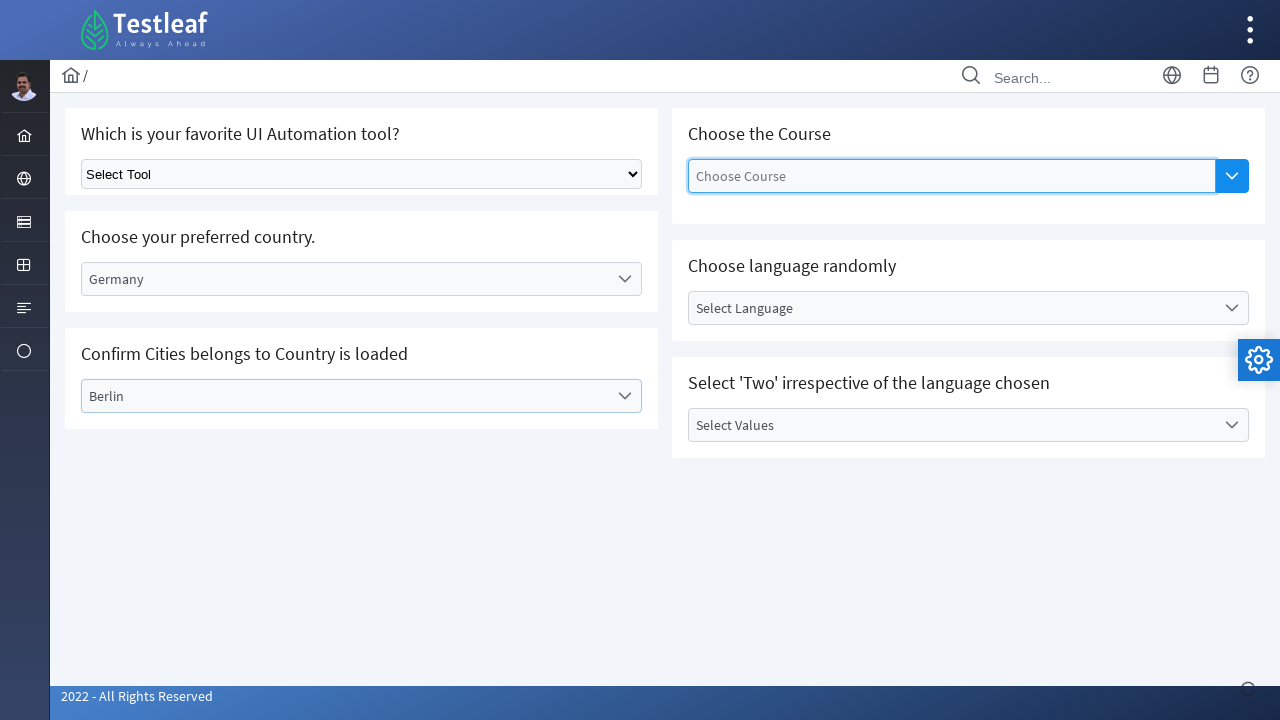

Selected Selenium WebDriver from course options at (952, 295) on xpath=//li[@data-item-label='Selenium WebDriver']
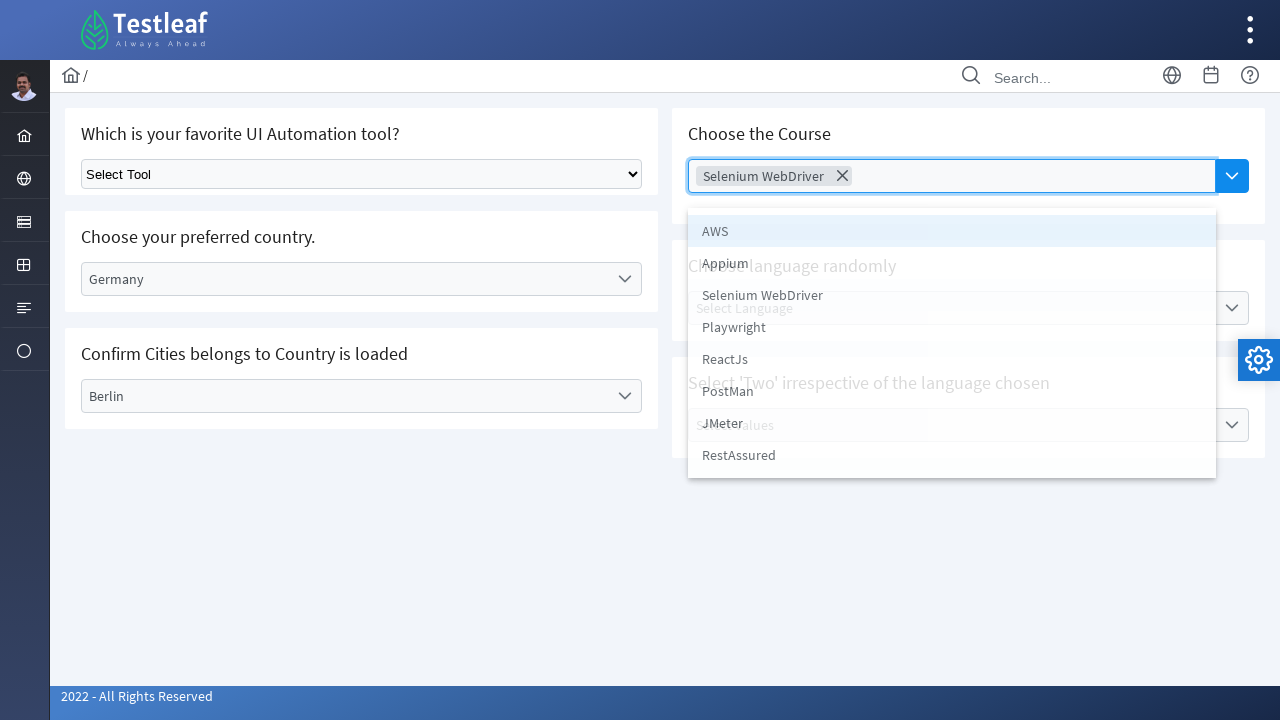

Clicked language dropdown at (952, 308) on xpath=//label[@id='j_idt87:lang_label'][@class='ui-selectonemenu-label ui-inputf
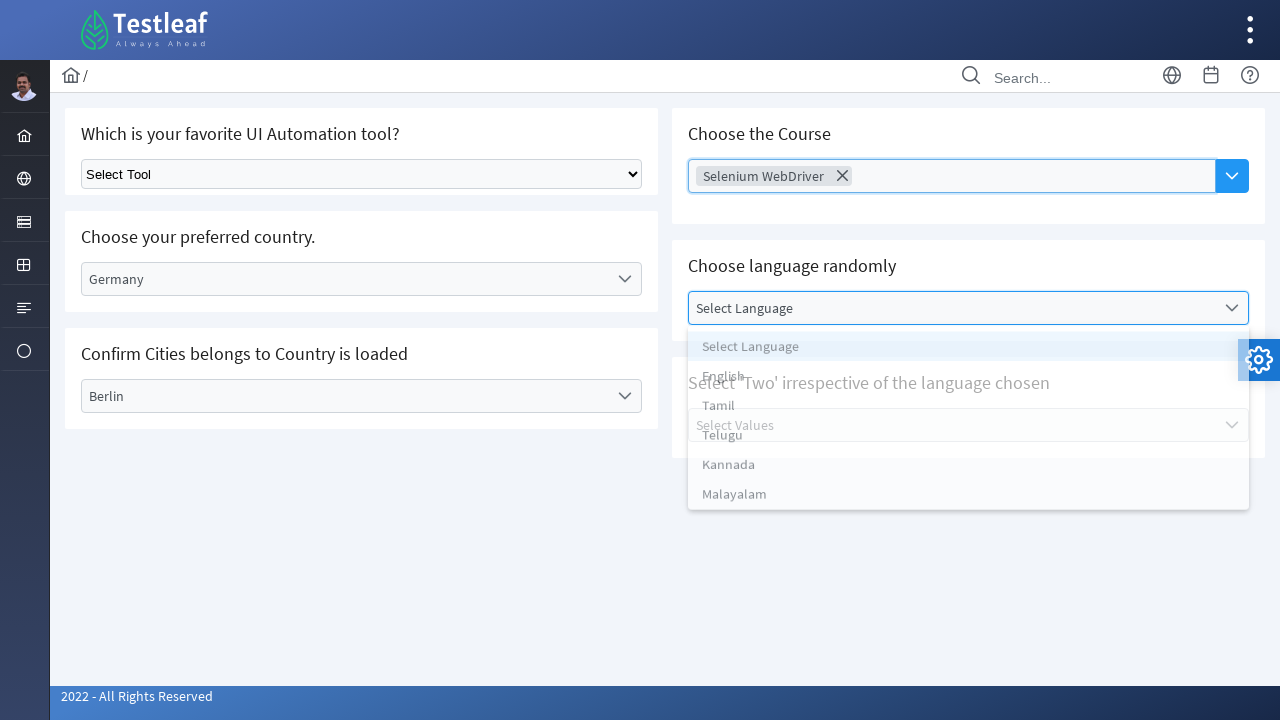

Selected Tamil from language dropdown at (968, 412) on xpath=//*[@data-label='Tamil']
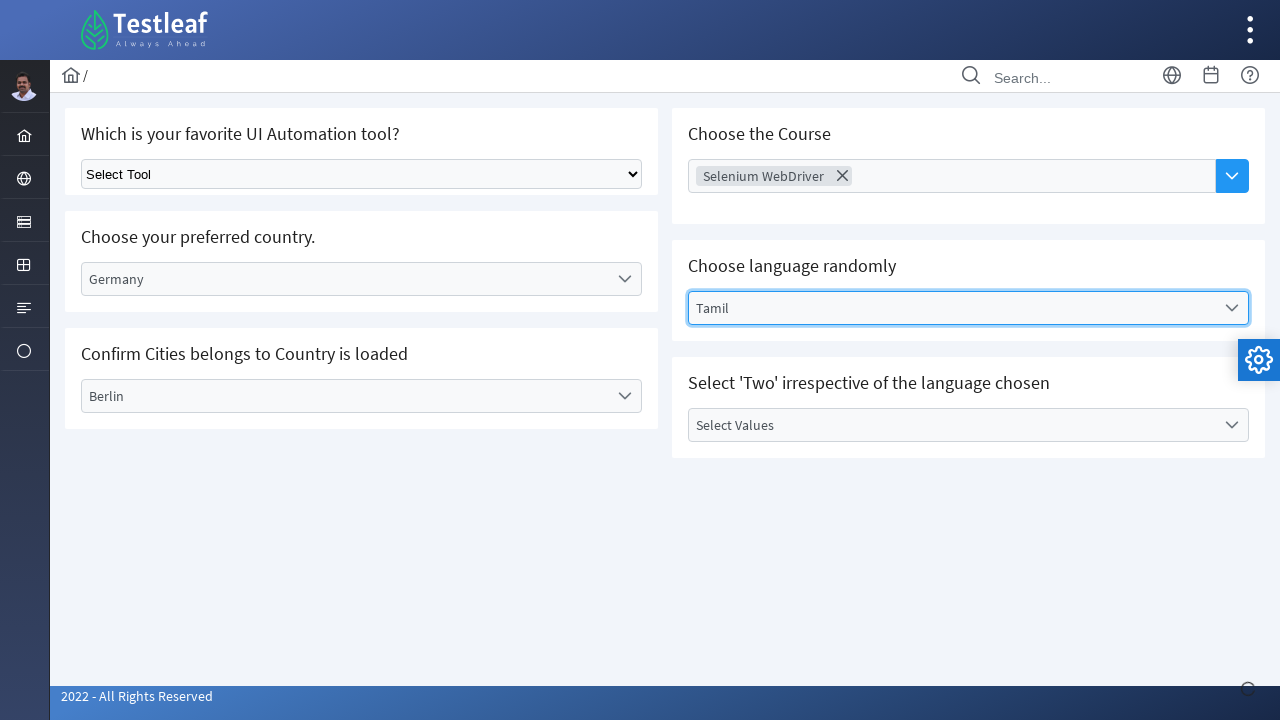

Clicked value dropdown at (952, 425) on //label[@id='j_idt87:value_label']
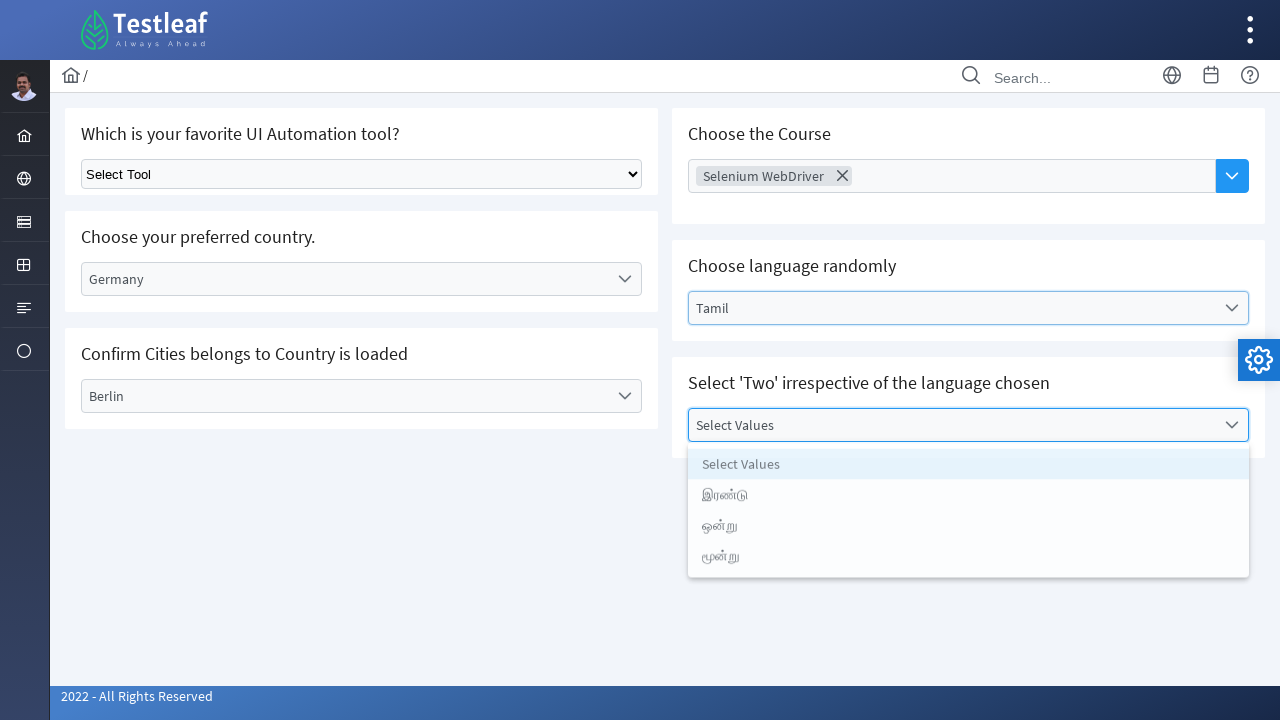

Selected second option from value dropdown at (968, 497) on xpath=//*[@id='j_idt87:value_1']
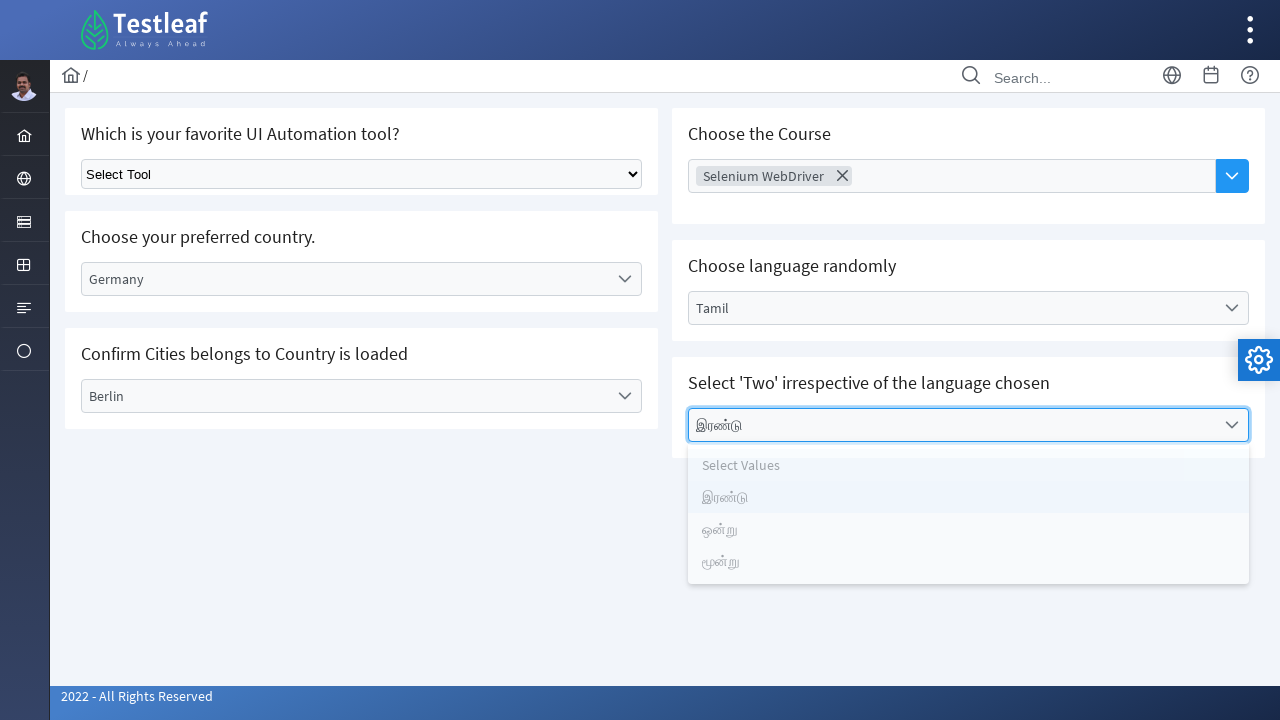

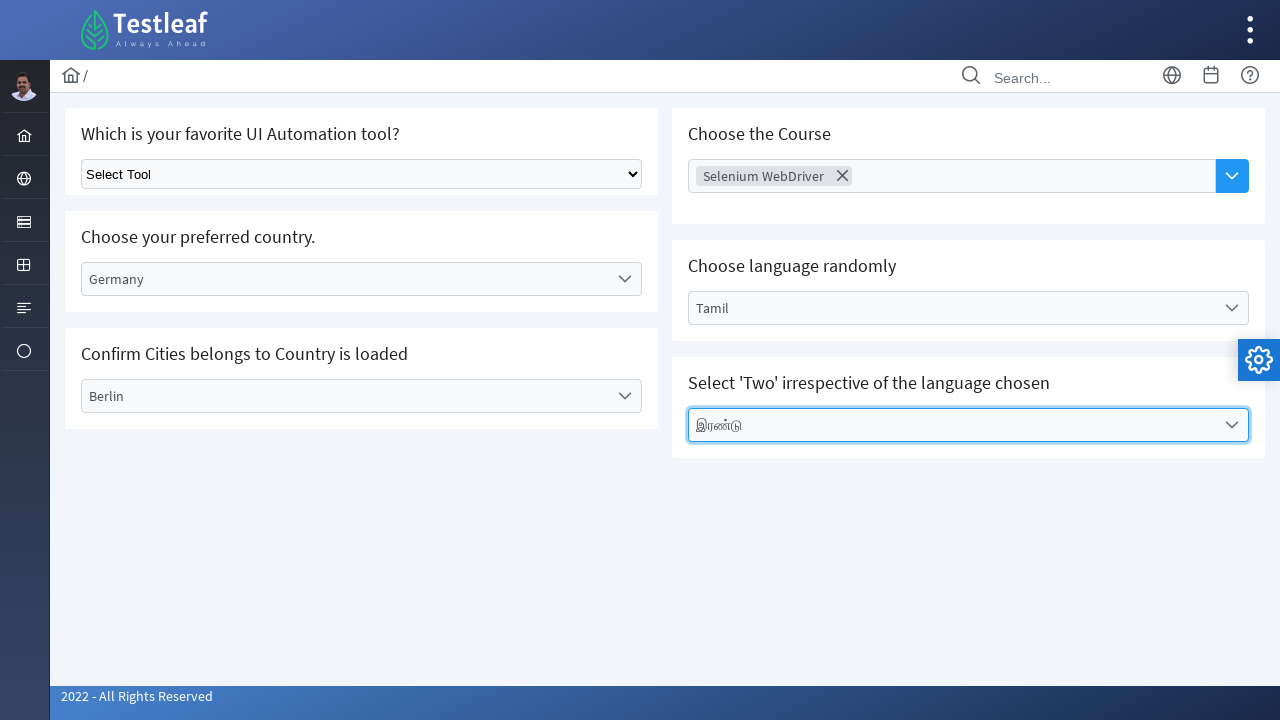